Tests the progress bar widget by starting it, waiting until it reaches 40%, and then stopping it to verify the stop functionality works correctly.

Starting URL: https://demoqa.com/progress-bar

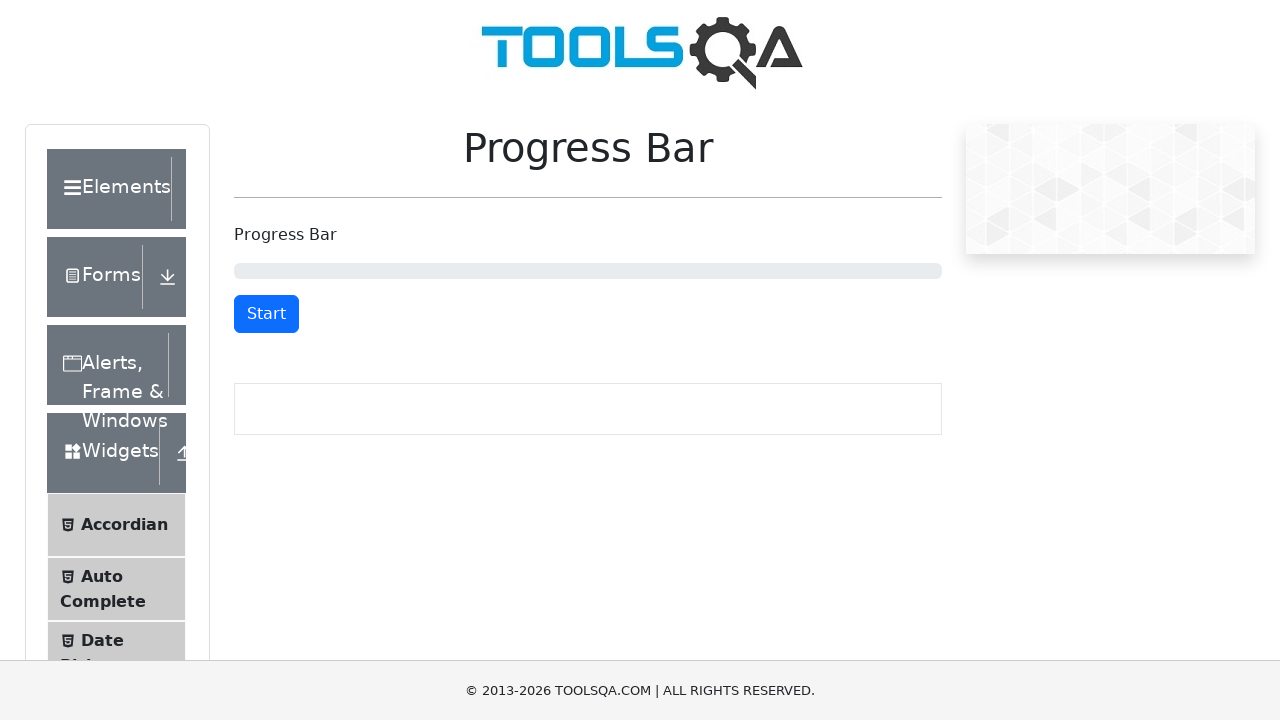

Clicked start button to begin progress bar at (266, 314) on #startStopButton
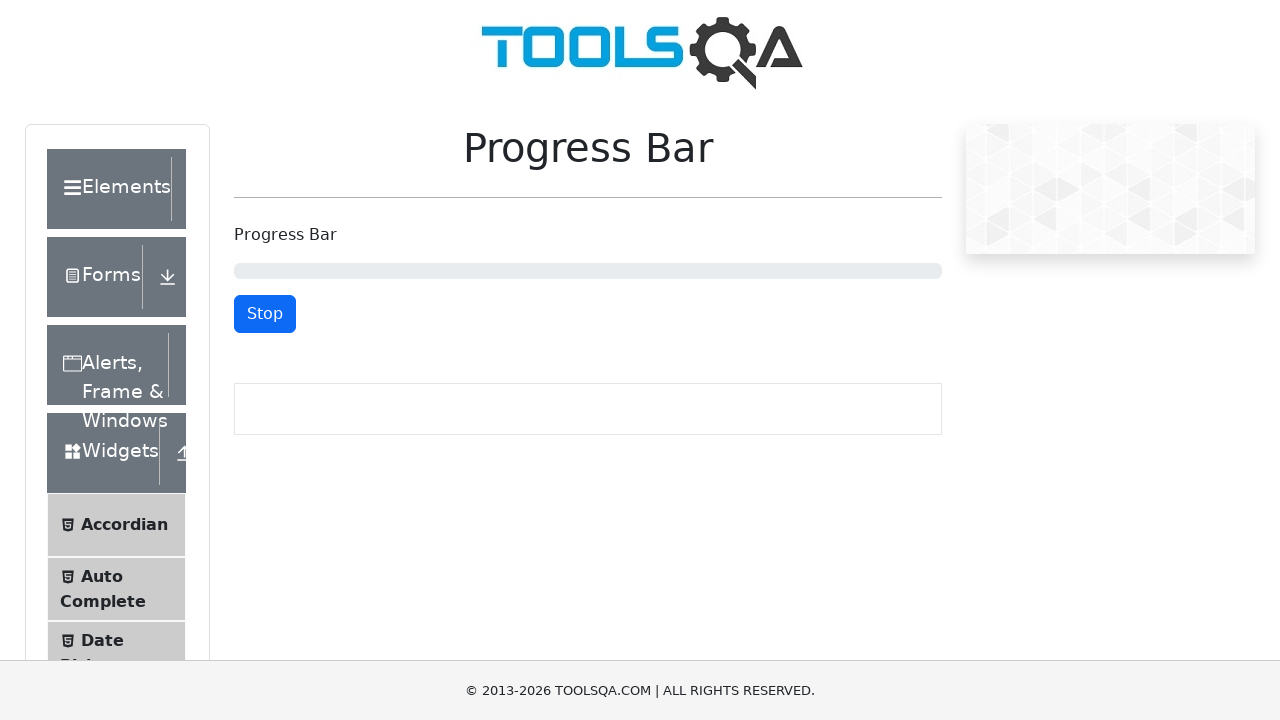

Polled progress bar value: 1%
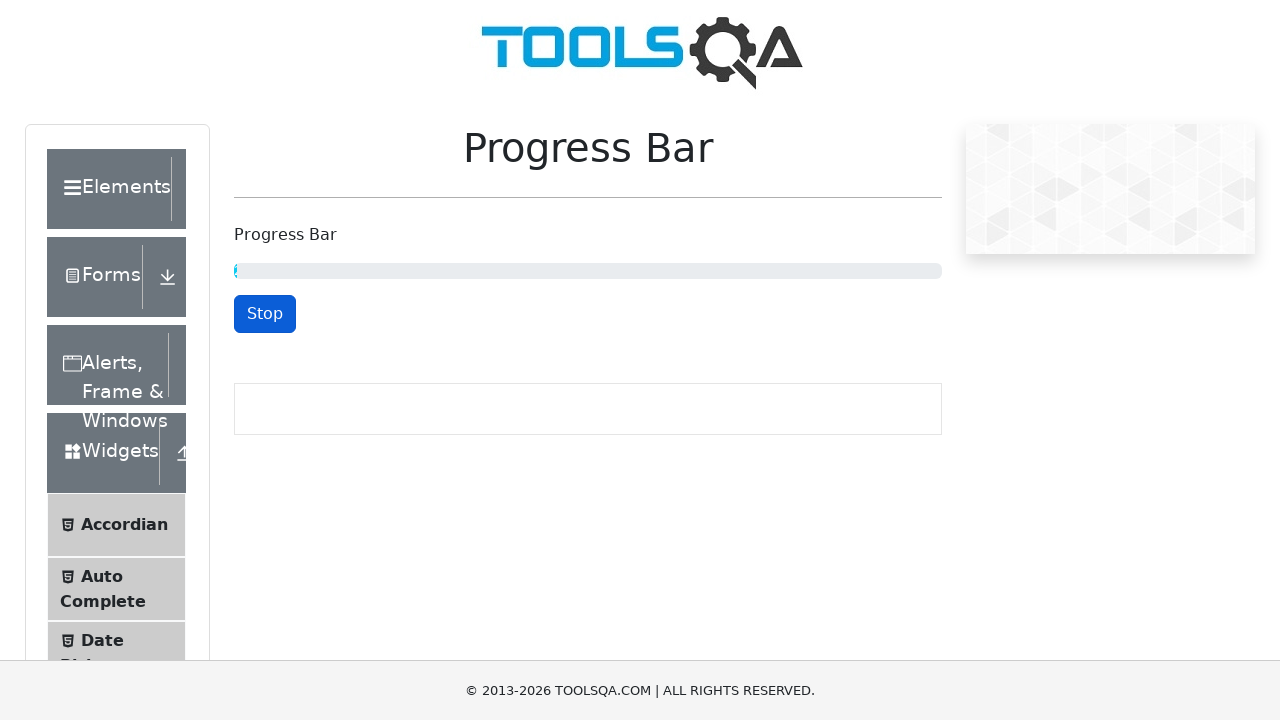

Waited 50ms before polling again
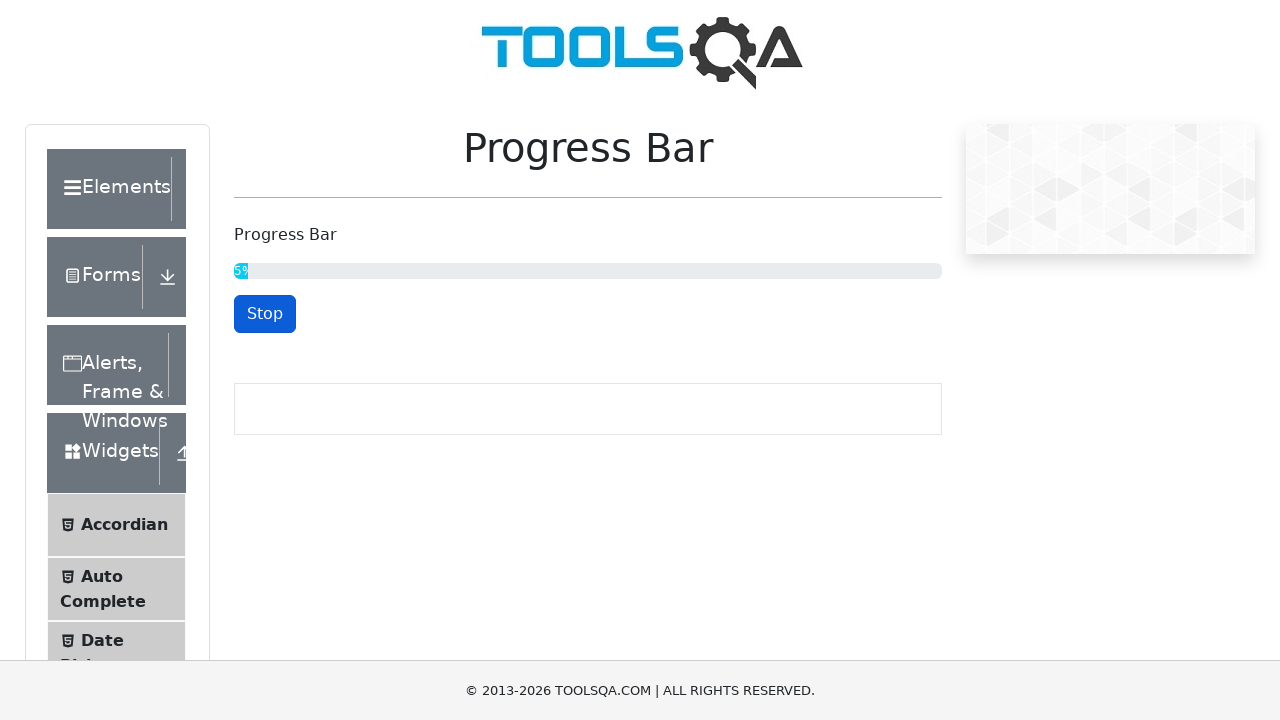

Polled progress bar value: 6%
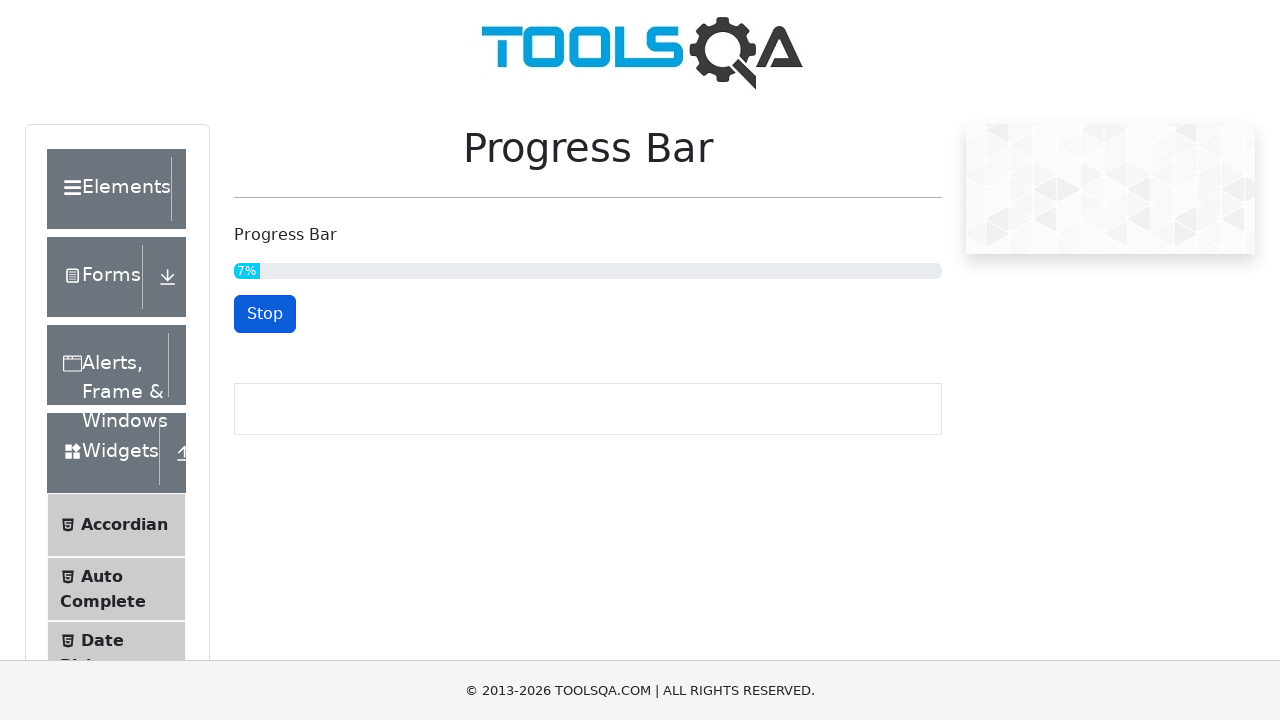

Waited 50ms before polling again
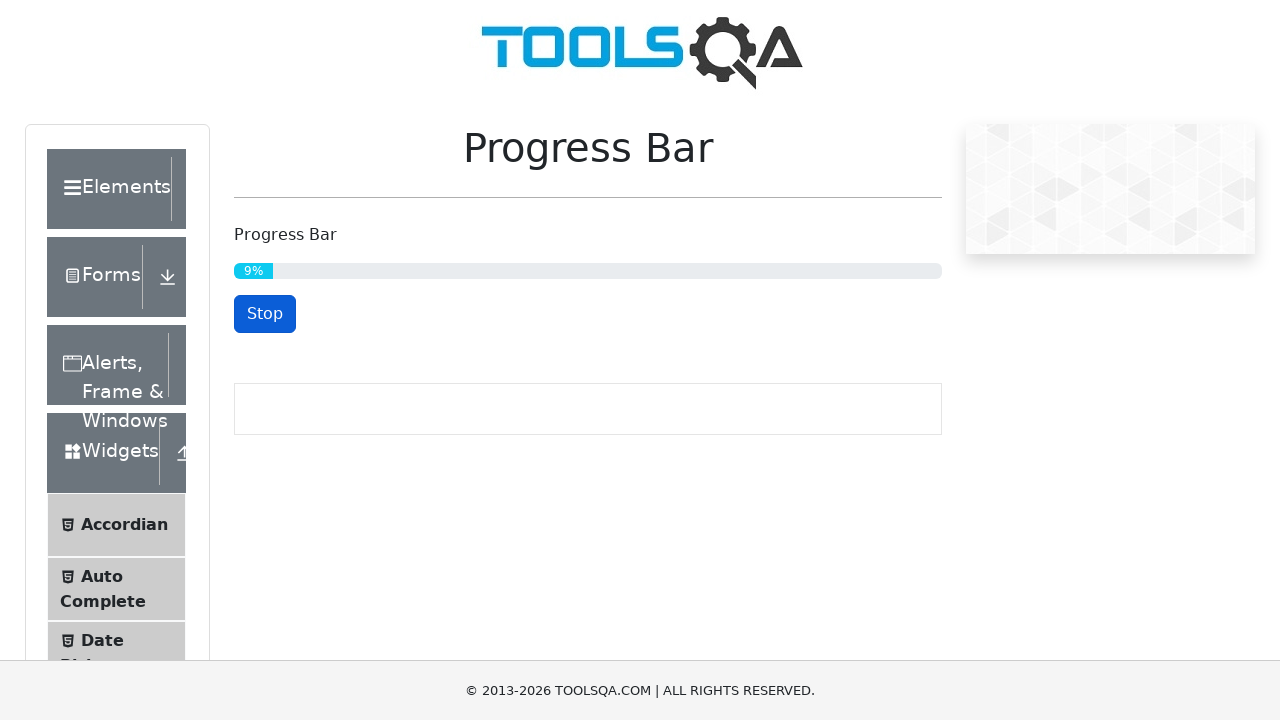

Polled progress bar value: 11%
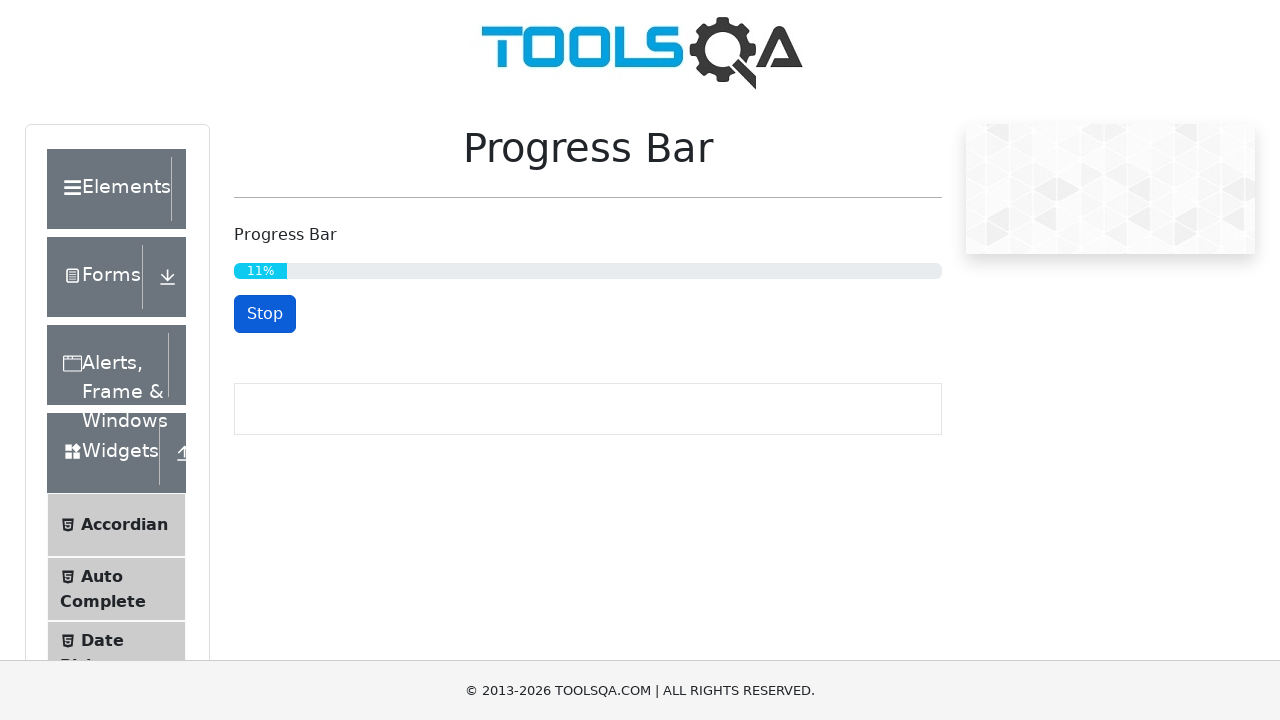

Waited 50ms before polling again
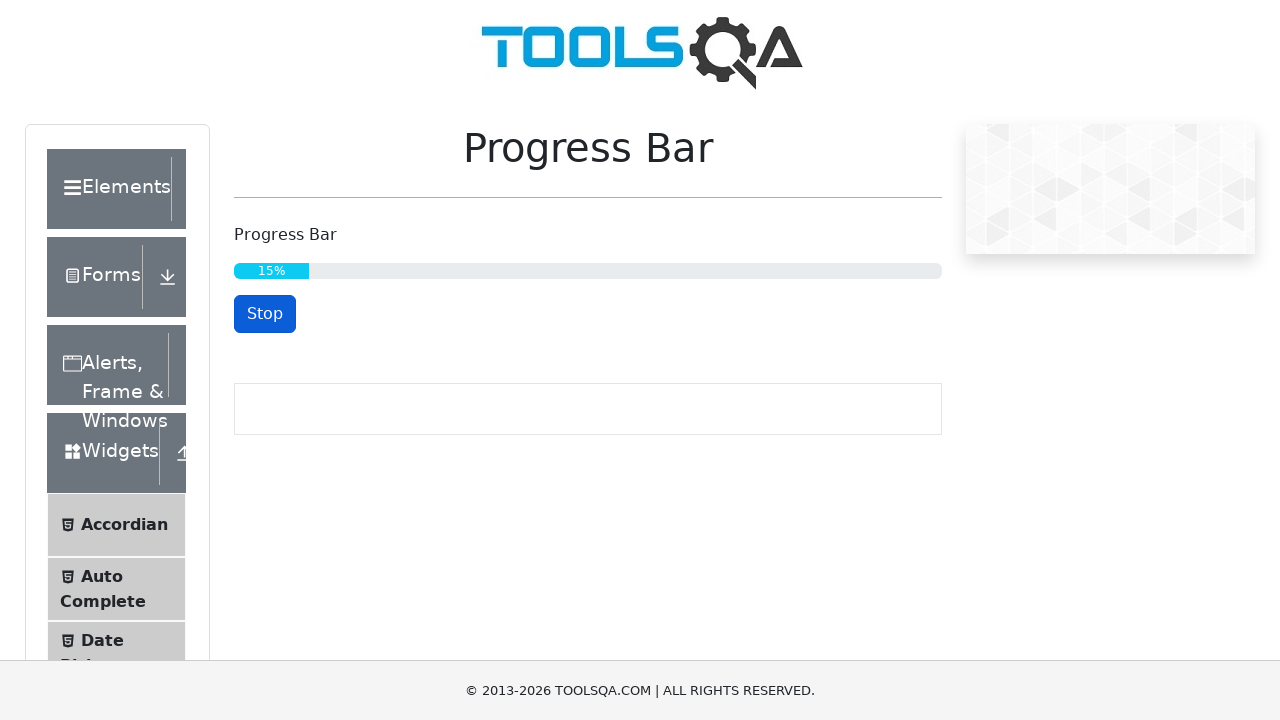

Polled progress bar value: 16%
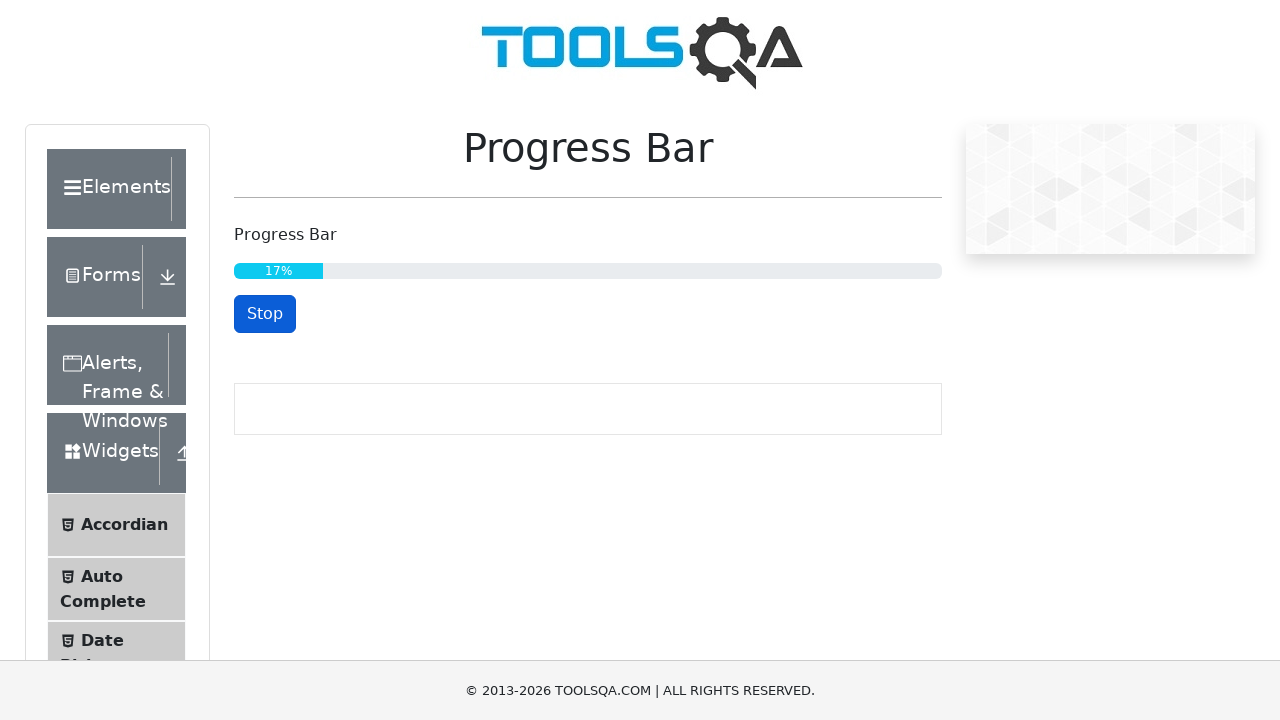

Waited 50ms before polling again
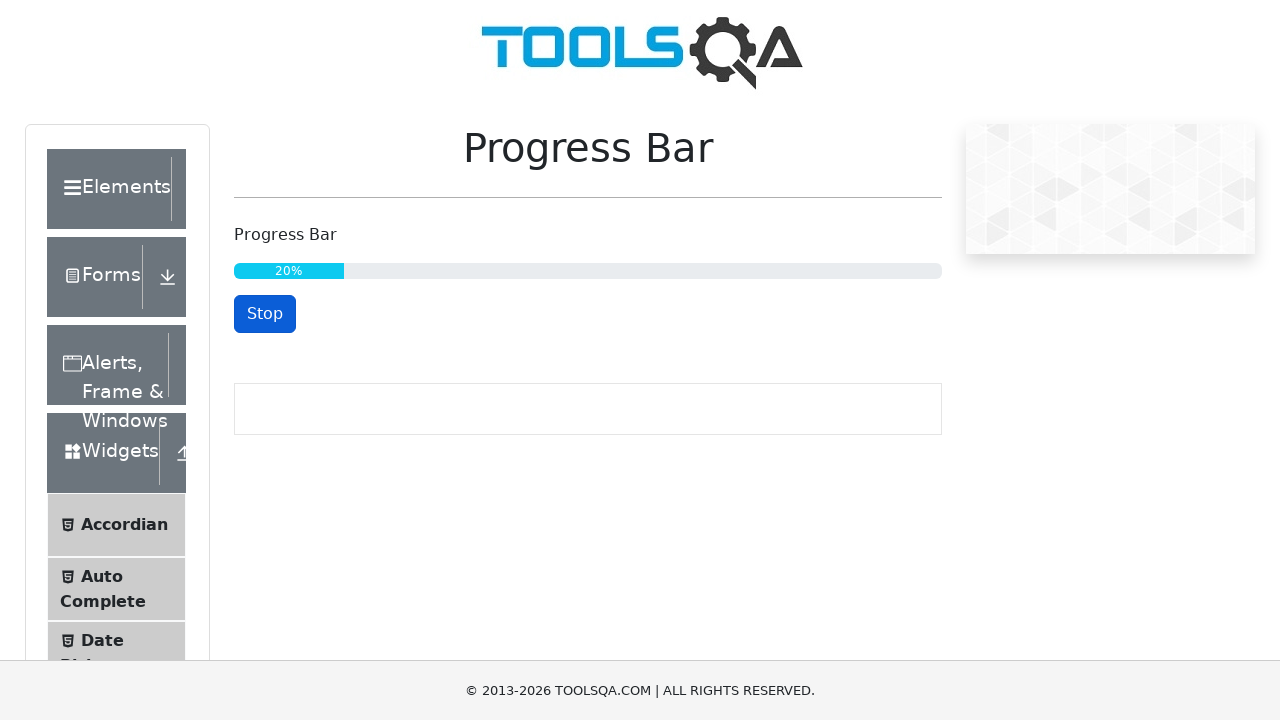

Polled progress bar value: 21%
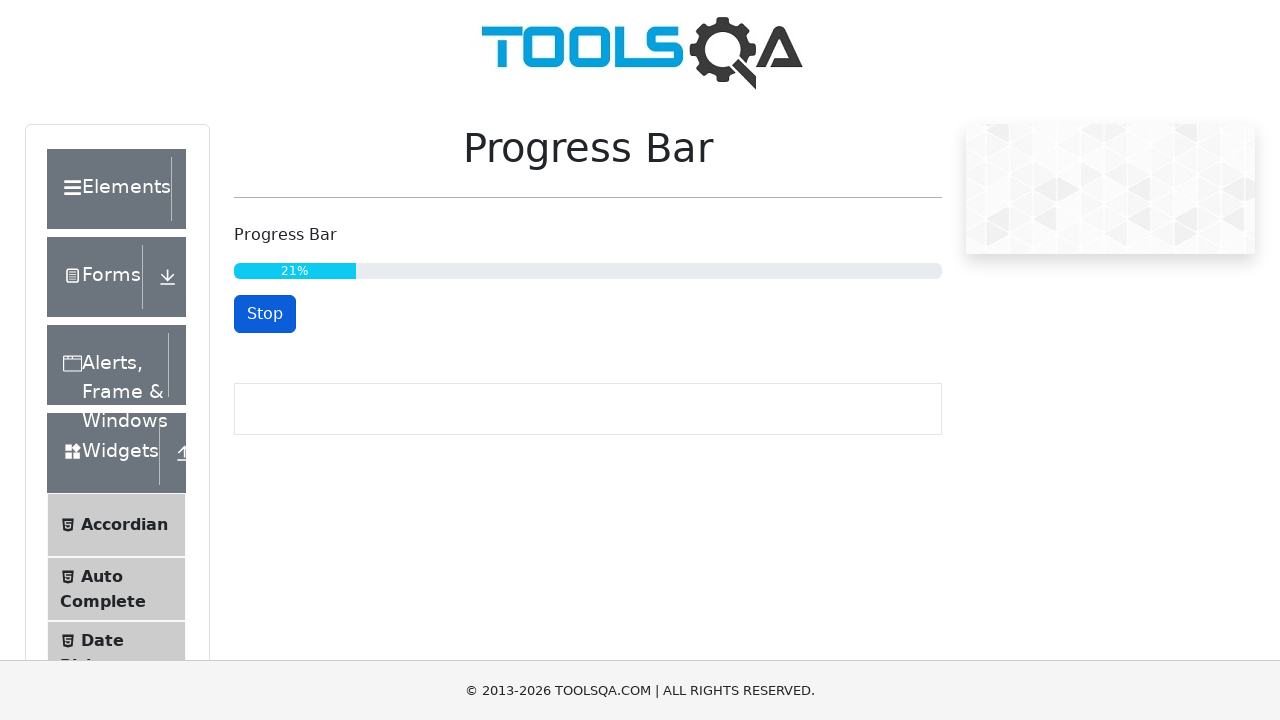

Waited 50ms before polling again
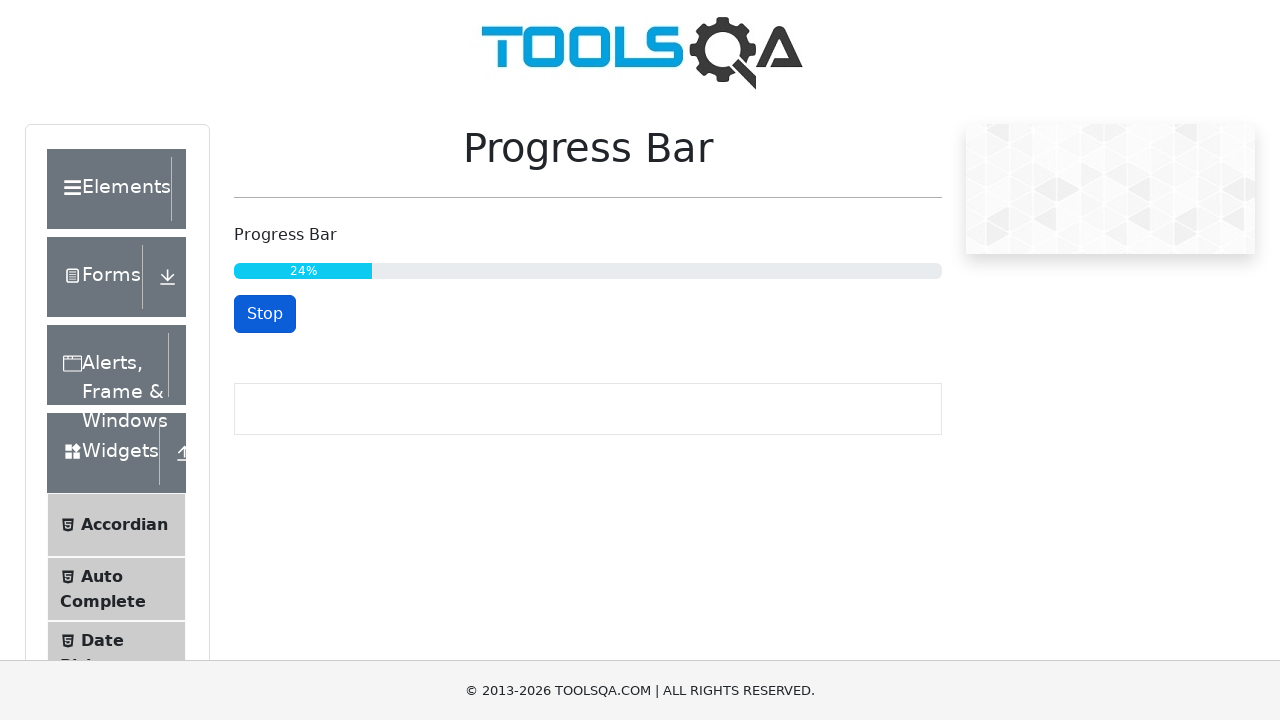

Polled progress bar value: 26%
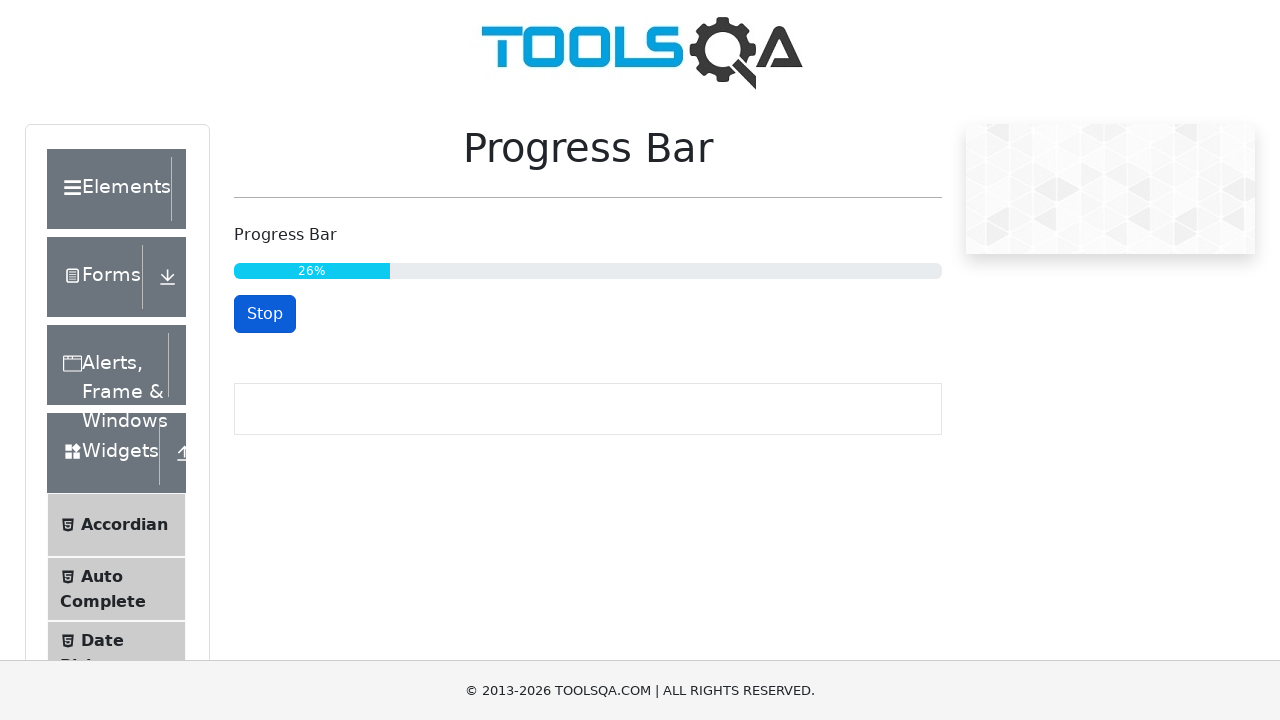

Waited 50ms before polling again
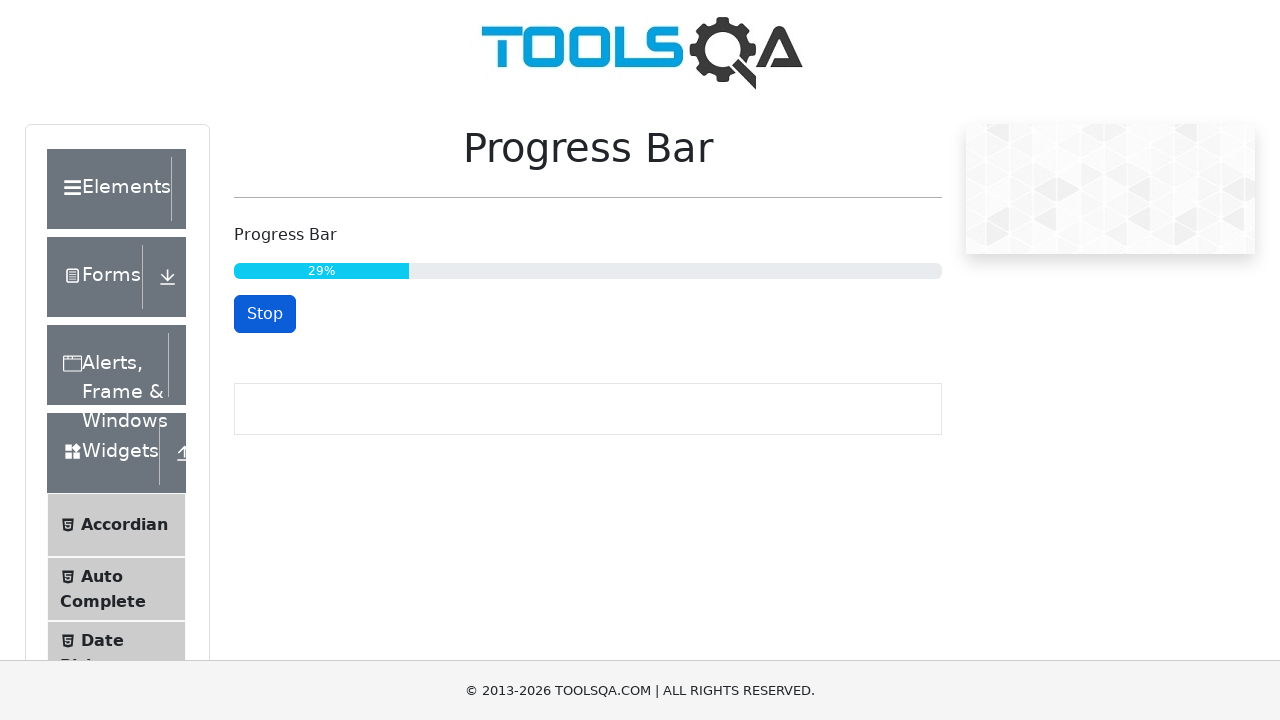

Polled progress bar value: 30%
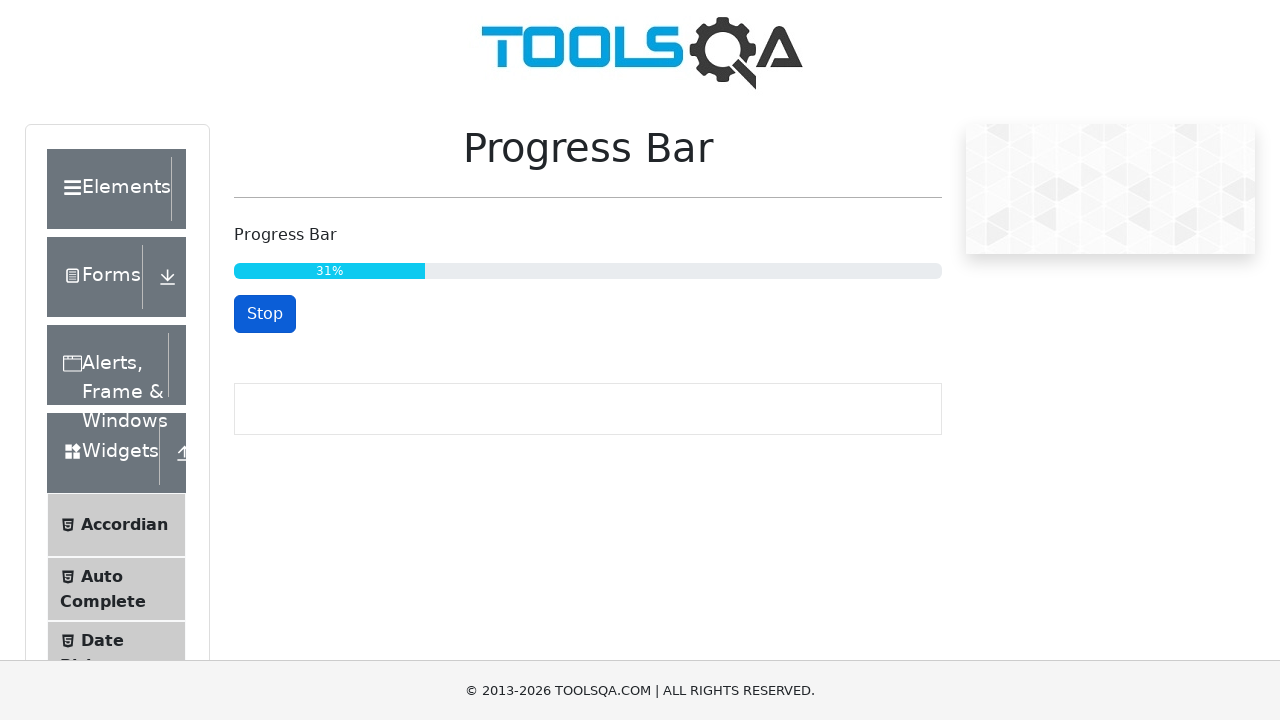

Waited 50ms before polling again
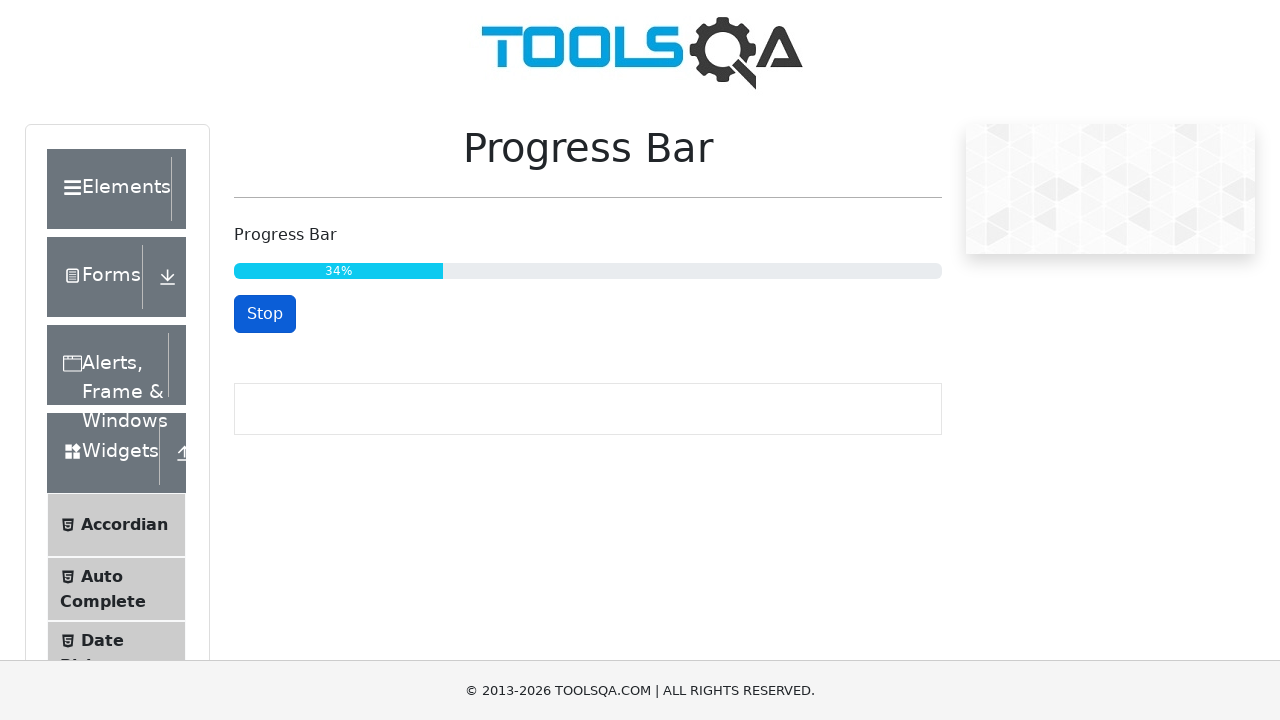

Polled progress bar value: 35%
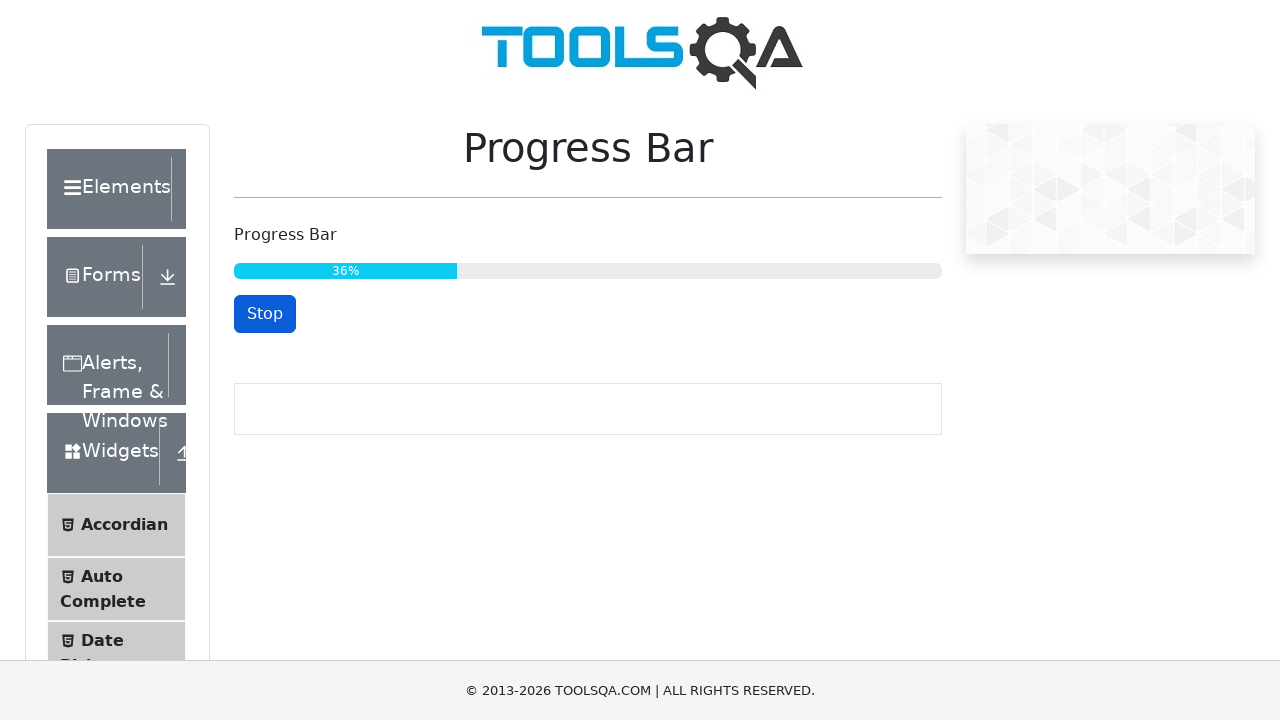

Waited 50ms before polling again
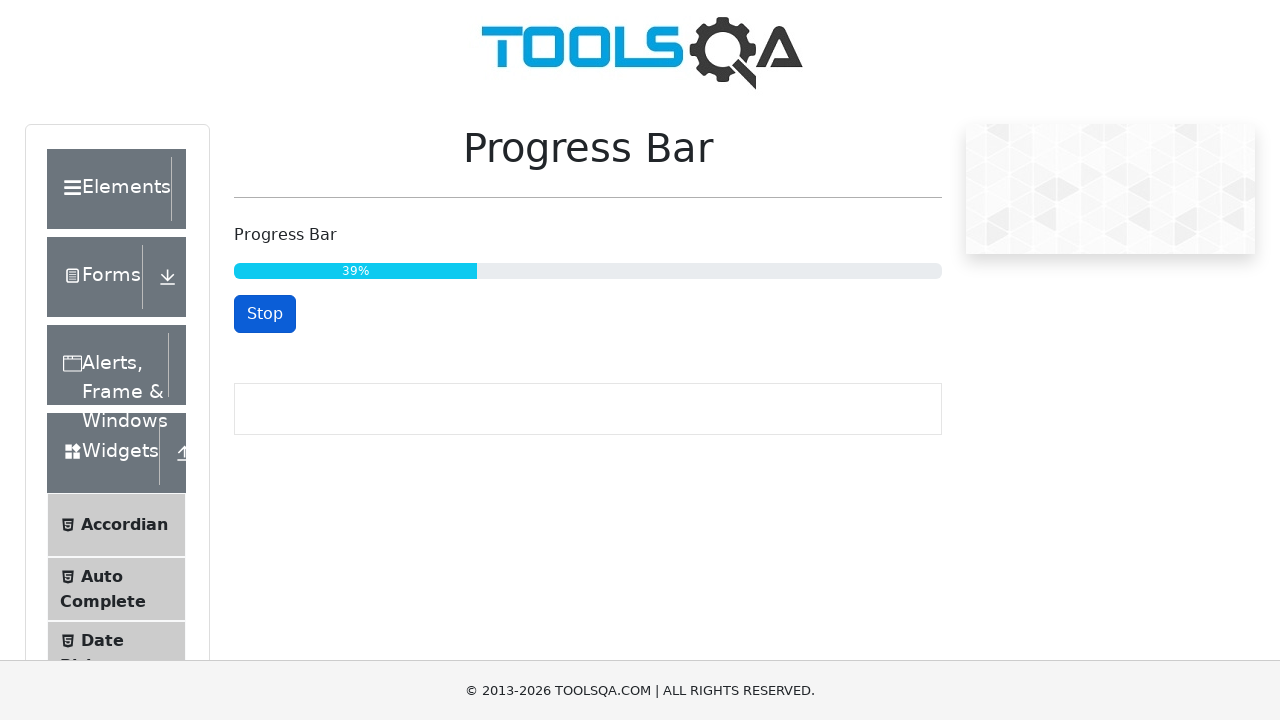

Polled progress bar value: 40%
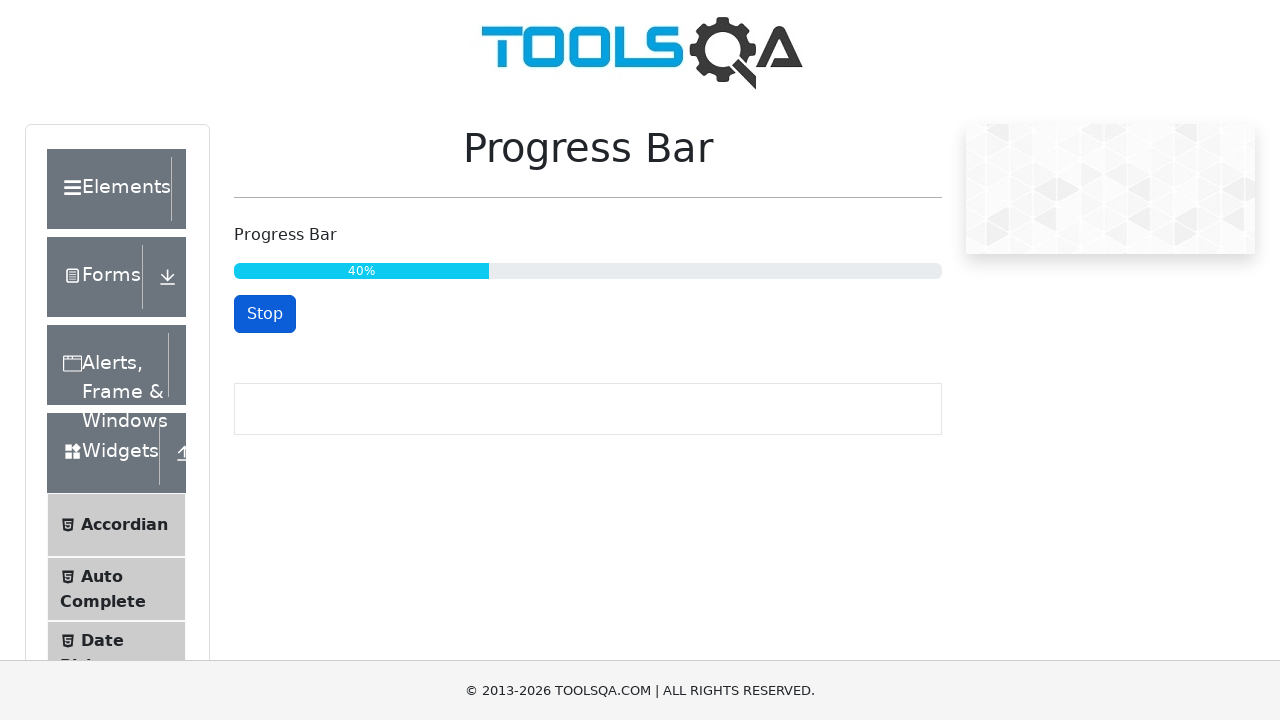

Clicked stop button to pause progress bar at 40% at (265, 314) on #startStopButton
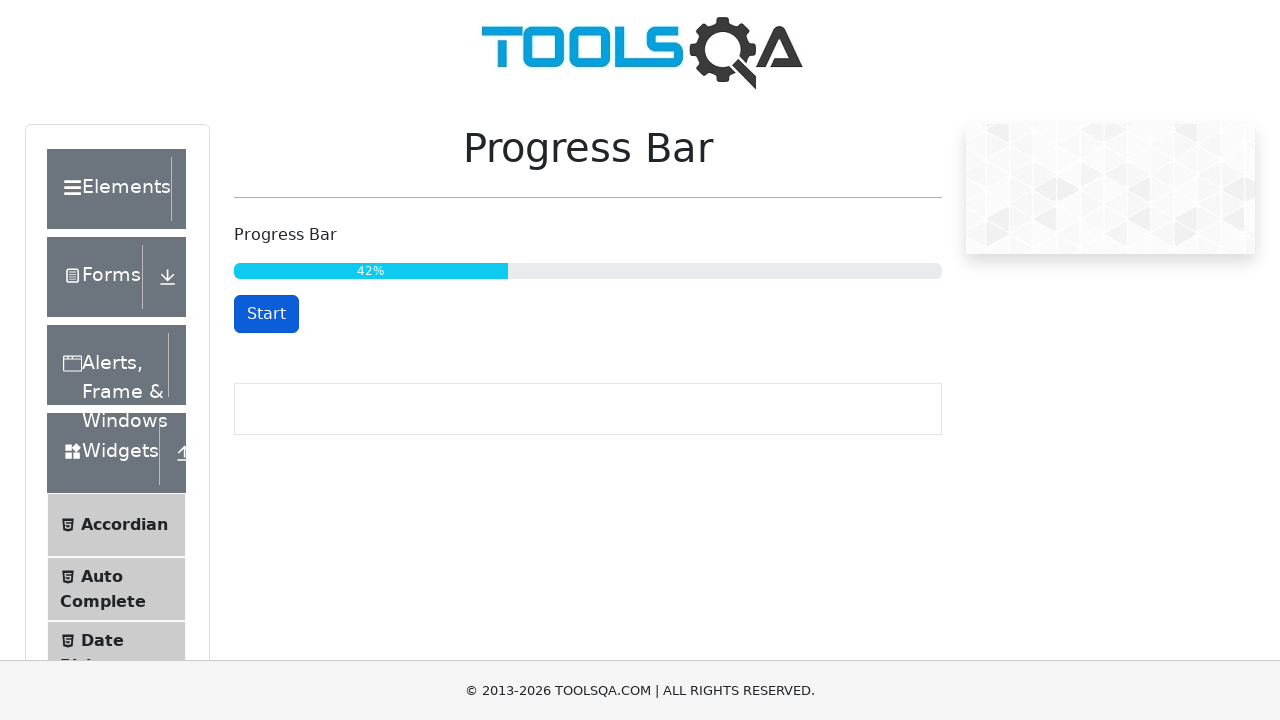

Waited 500ms to confirm progress bar stopped
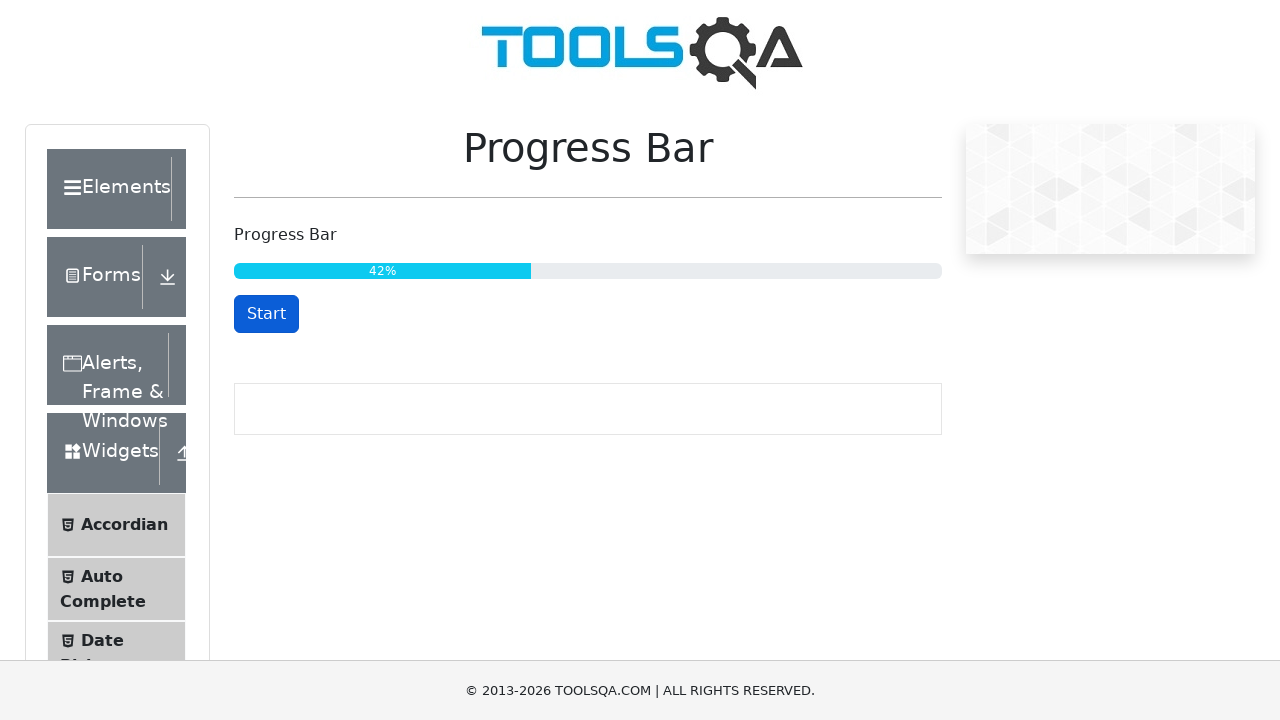

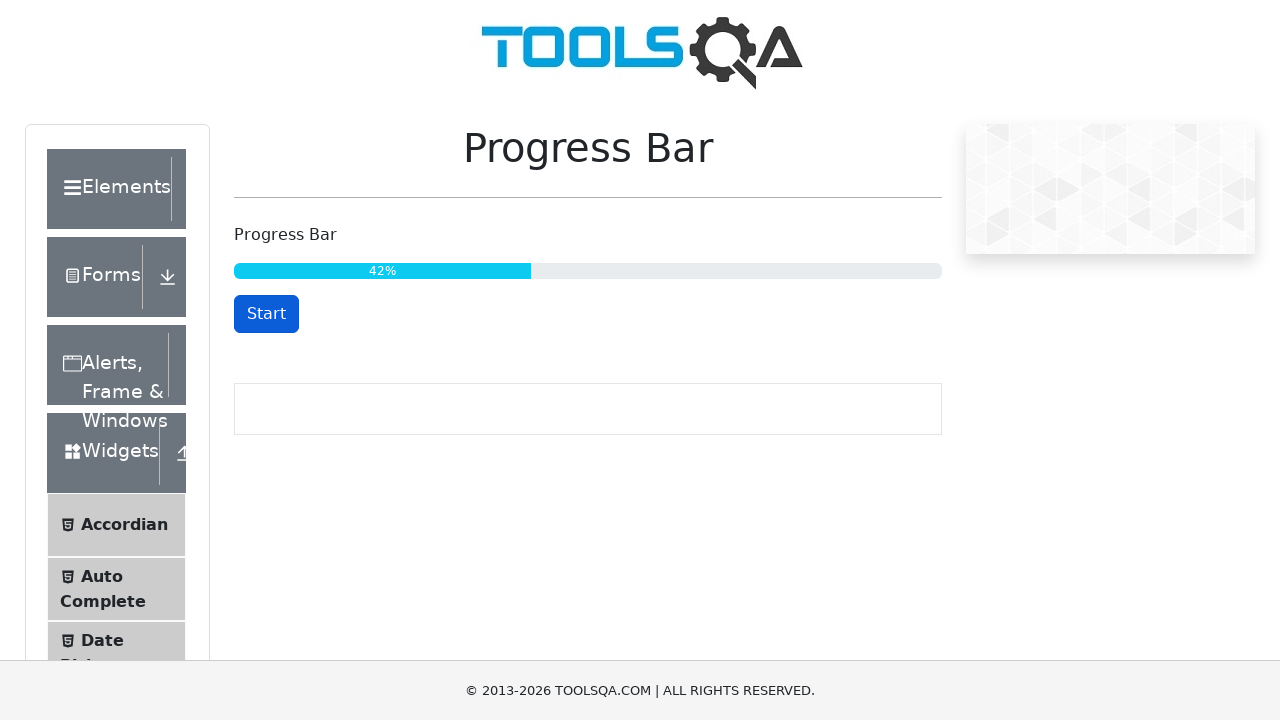